Tests opening a link in a new tab using Ctrl+Click, switching between tabs, and closing the new tab

Starting URL: https://www-archive.mozilla.org/projects/ui/accessibility/unix/testcase/html/

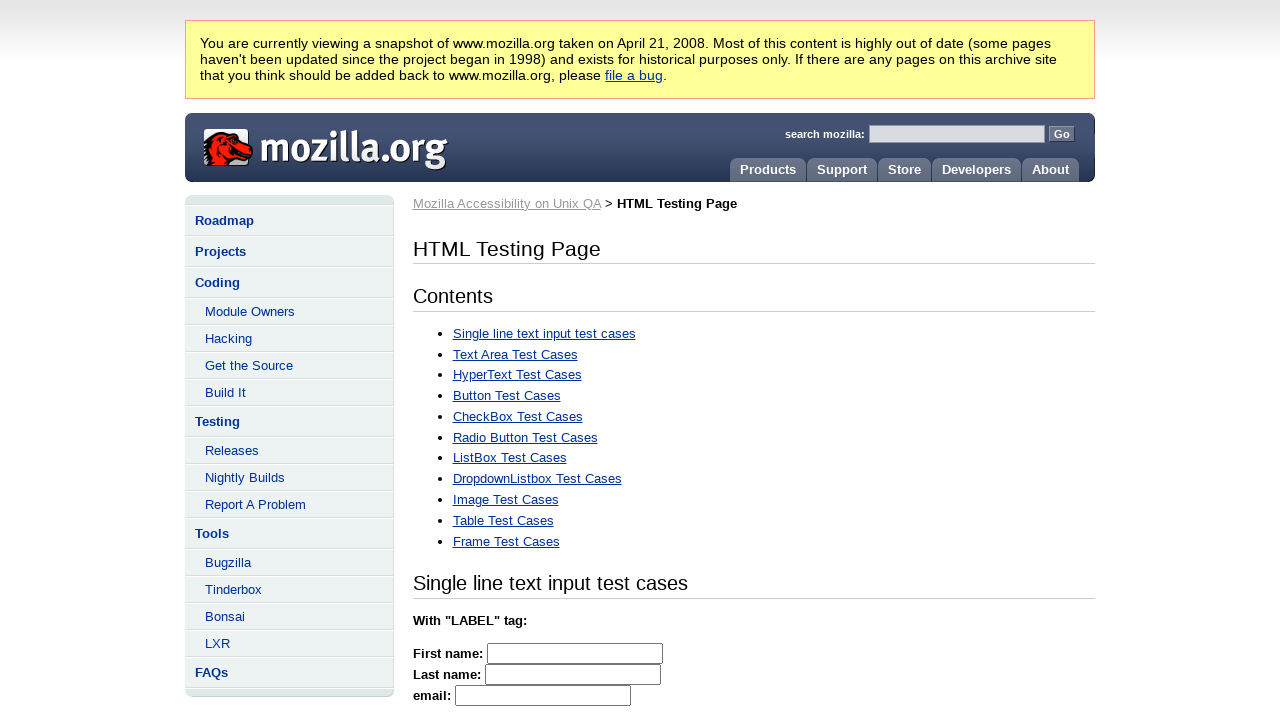

Located Button Test Cases link element
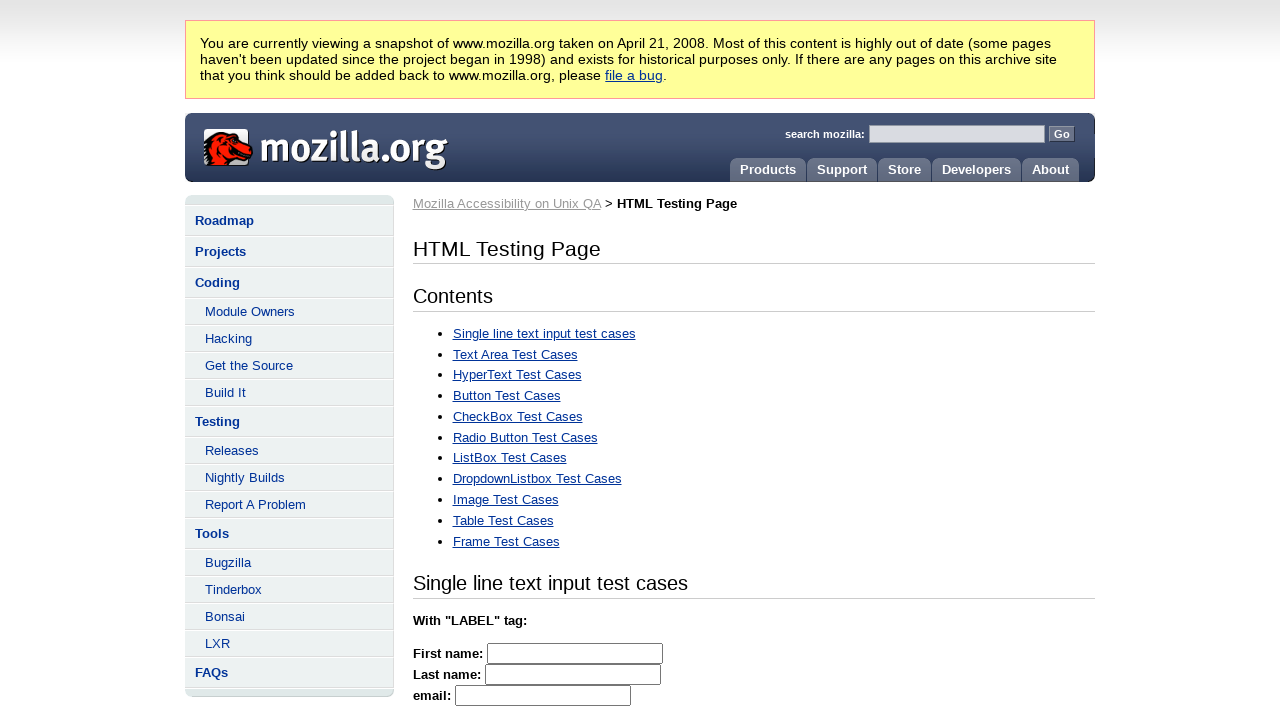

Pressed Control key down
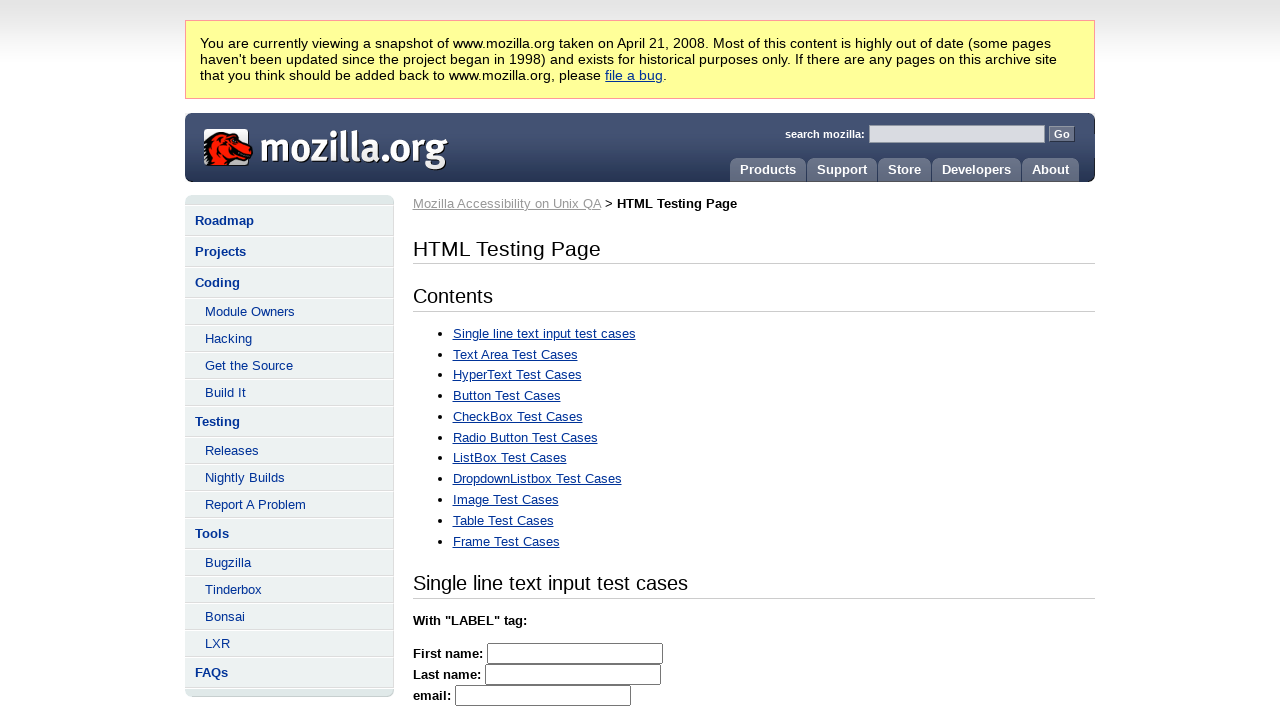

Clicked Button Test Cases link with Control held down at (506, 396) on xpath=//li/a[@href="#Button_Test_Cases"]
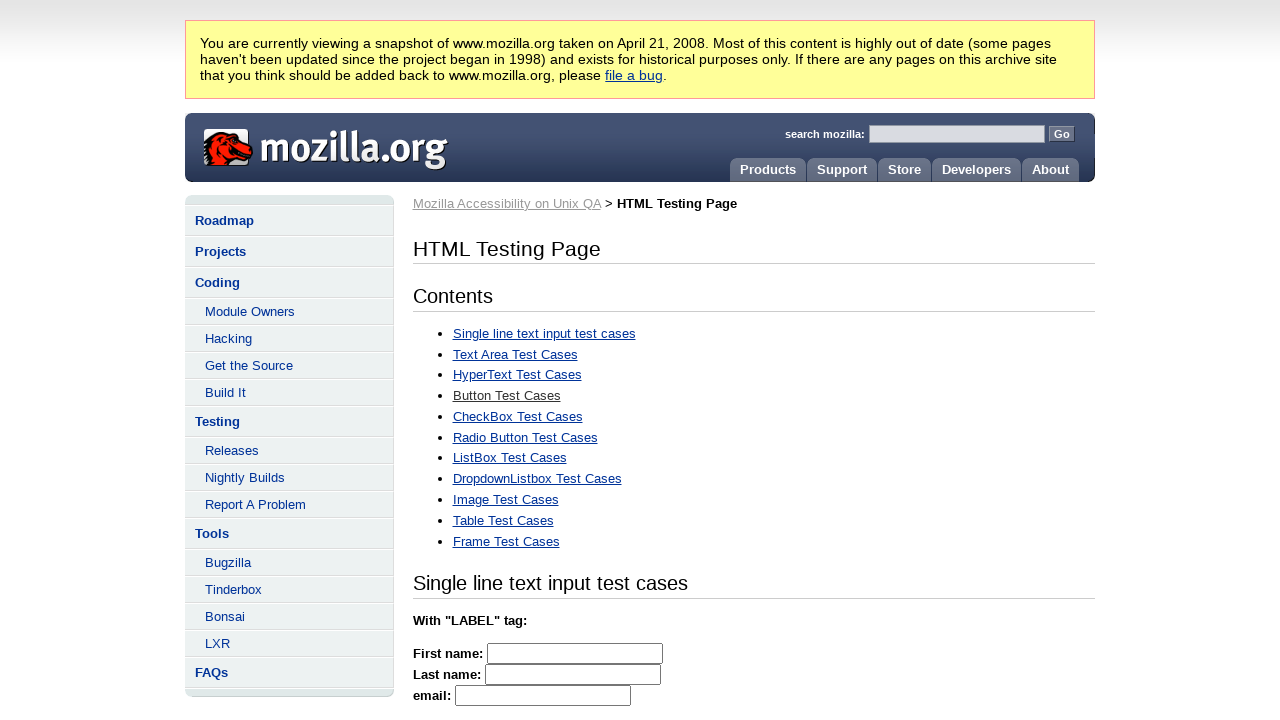

Released Control key
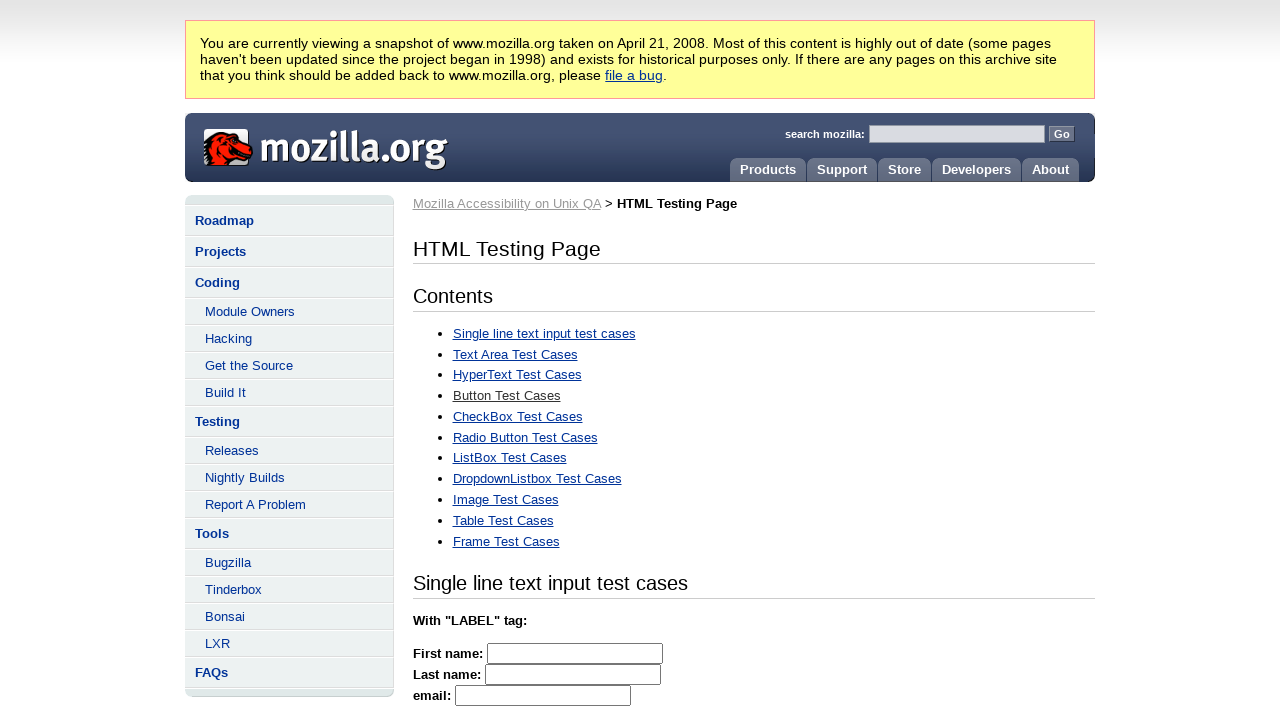

Waited for new tab to open
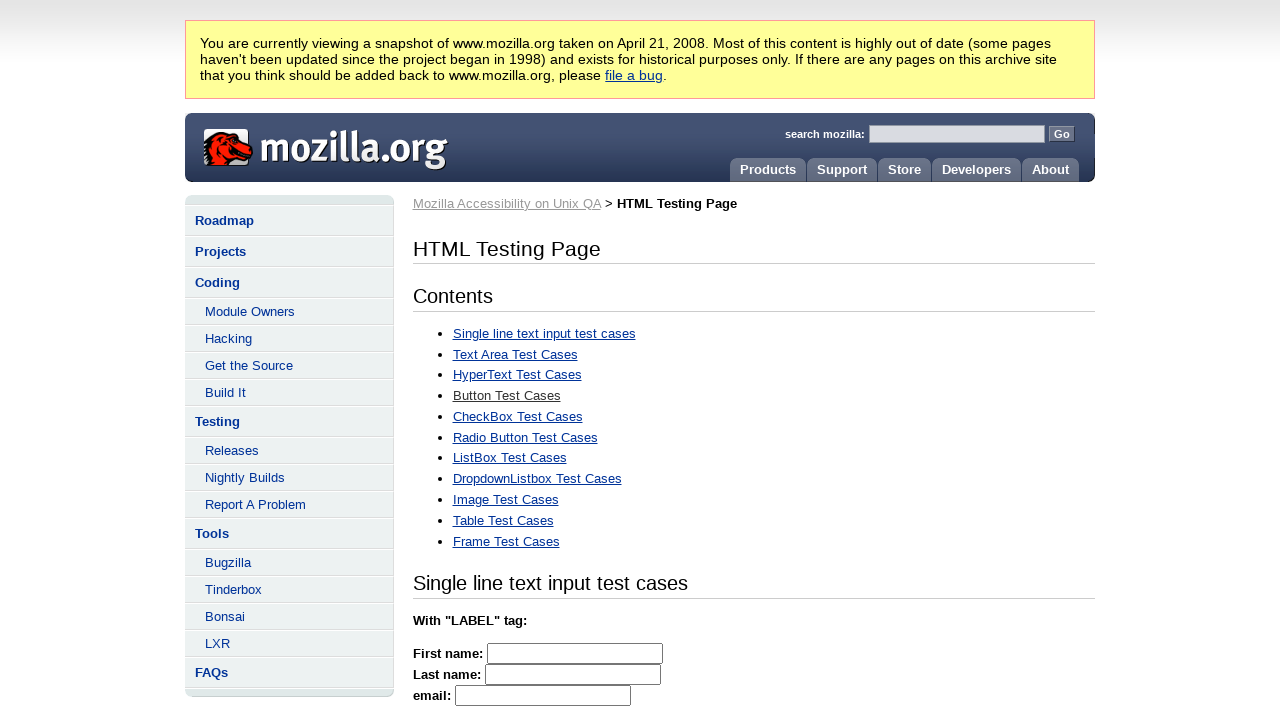

Retrieved all open pages/tabs
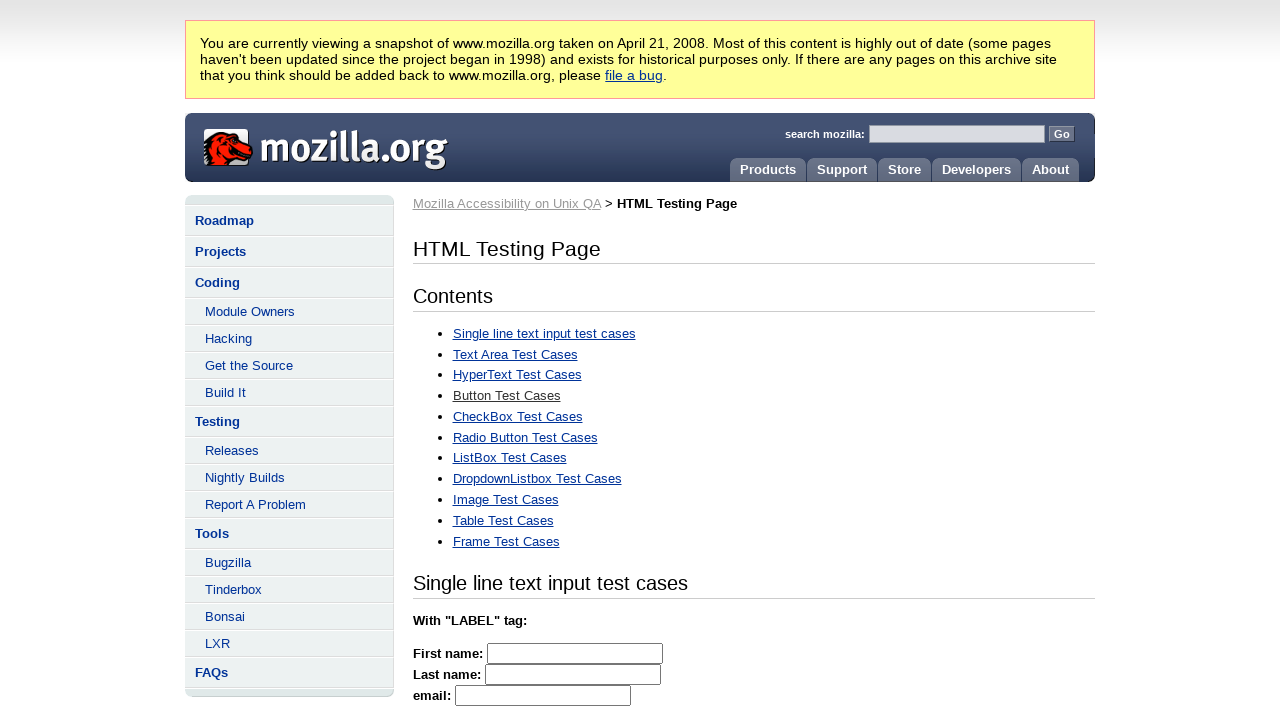

Switched to new tab
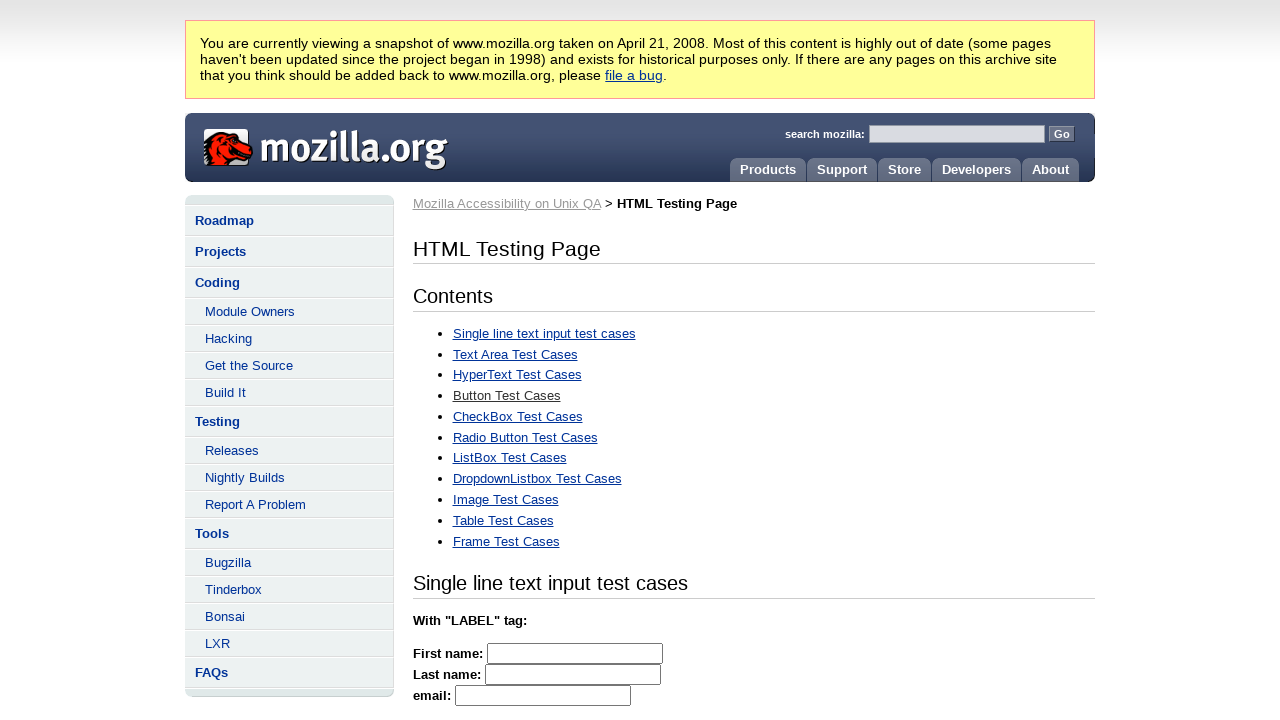

Closed the new tab
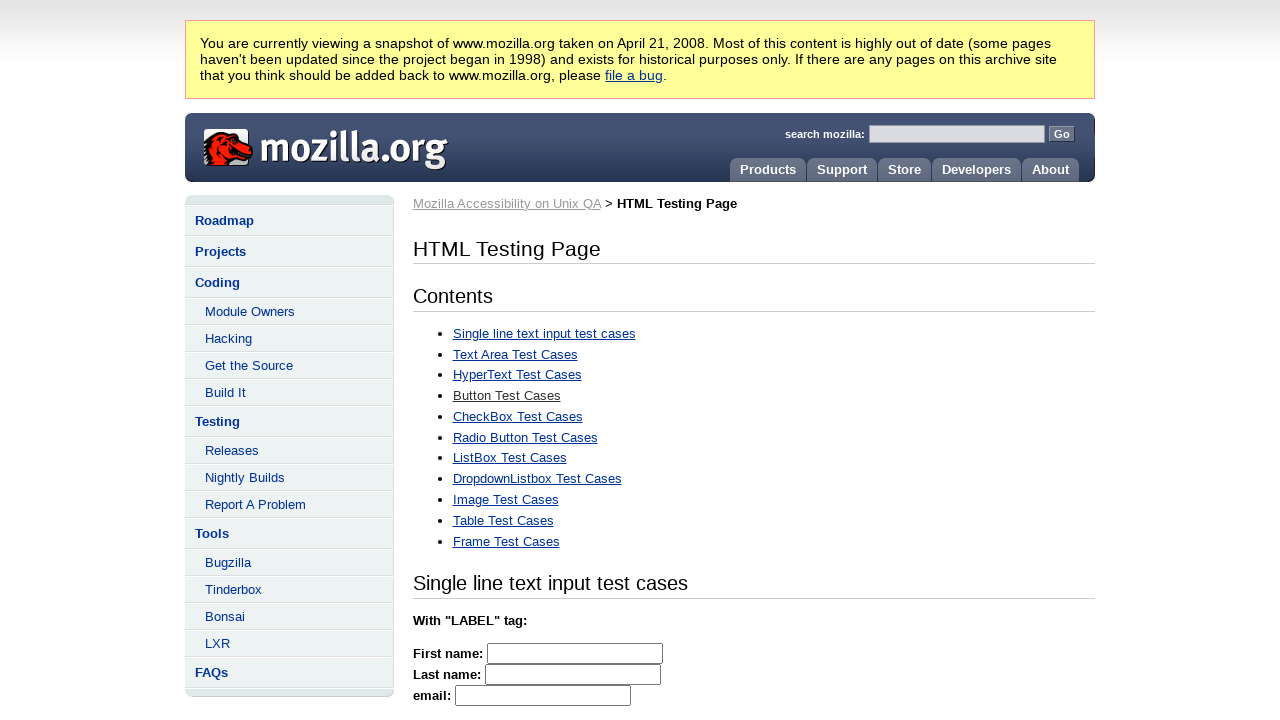

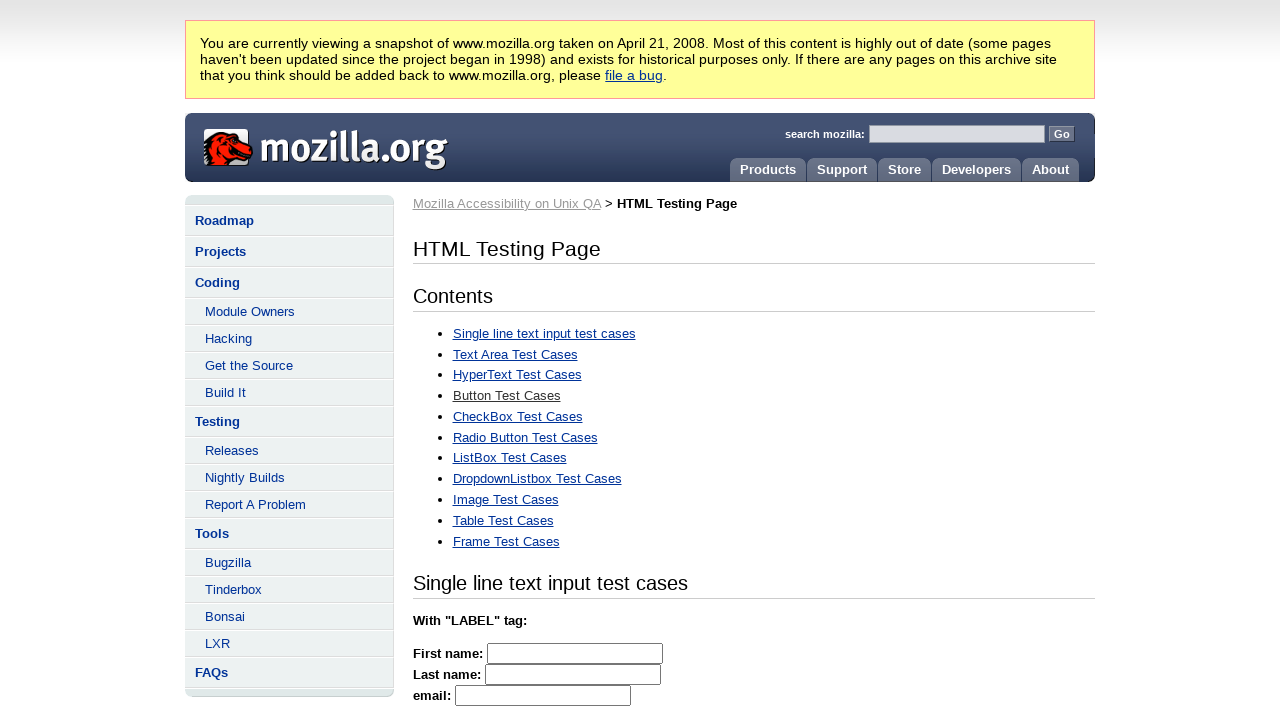